Tests sorting the Due column on table 2 which uses semantic class attributes for better element selection.

Starting URL: http://the-internet.herokuapp.com/tables

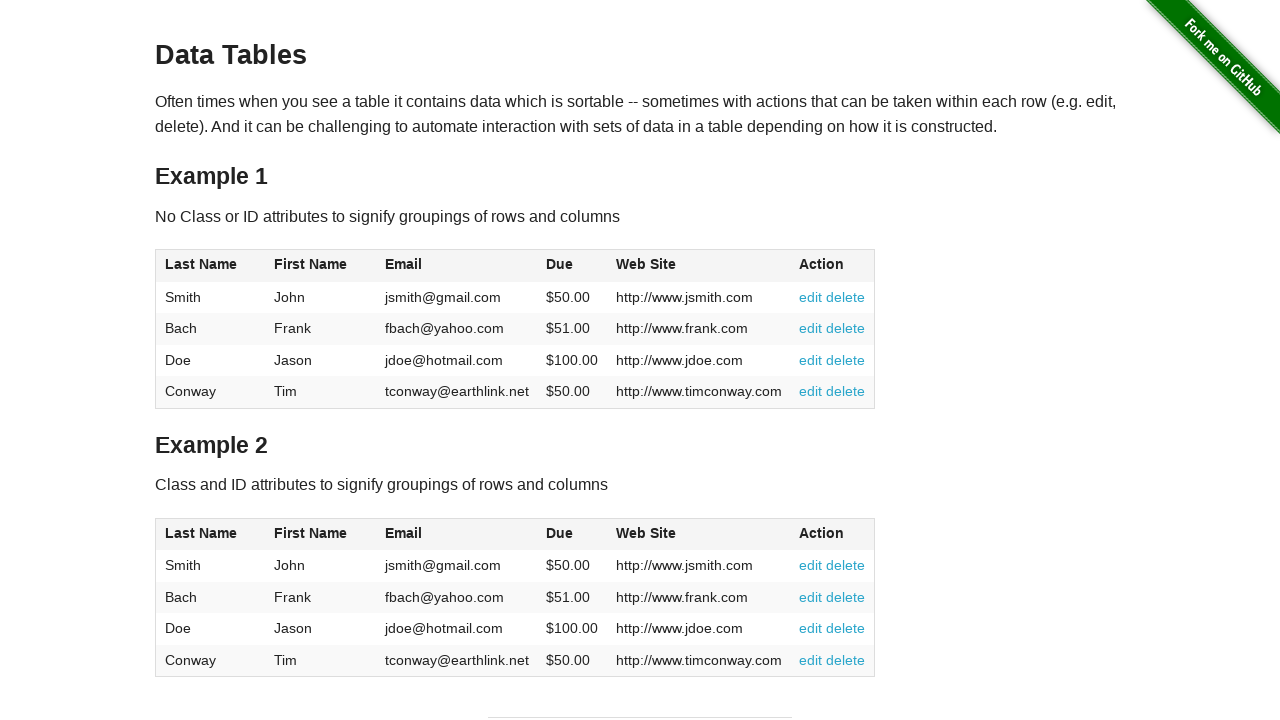

Clicked the Due column header in table 2 using semantic class selector at (560, 533) on #table2 thead .dues
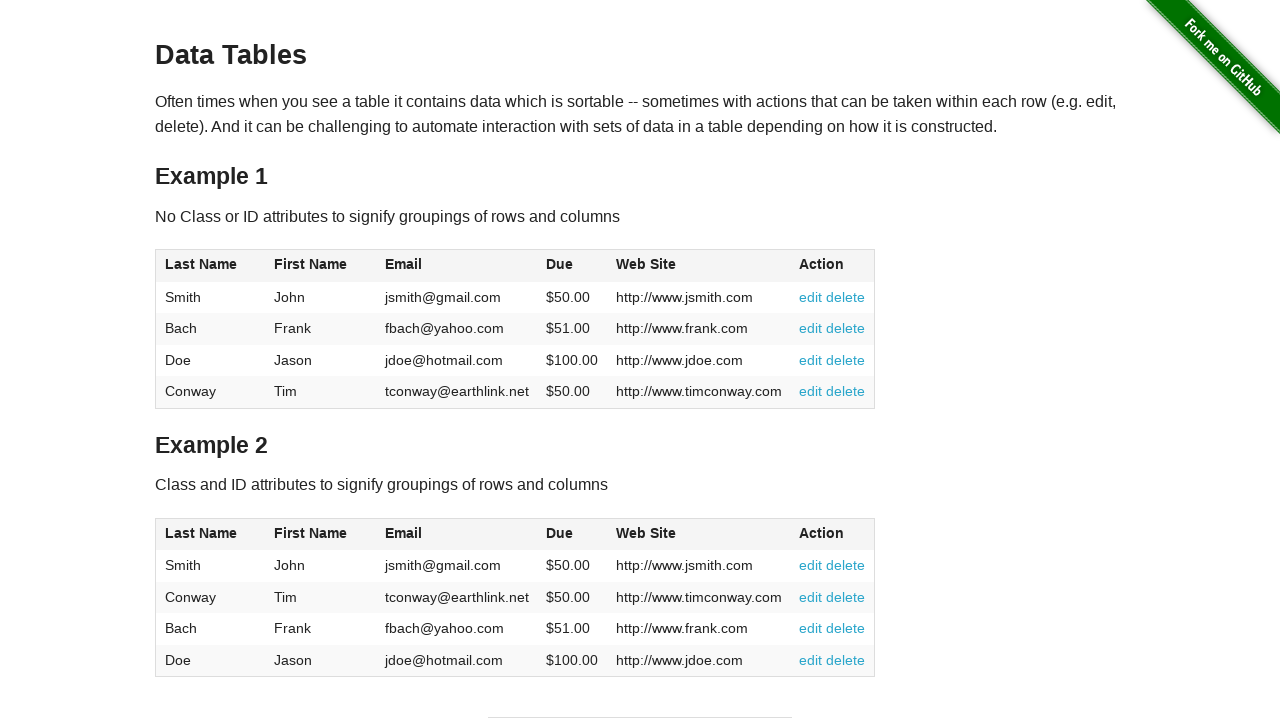

Table 2 sorted by Due column
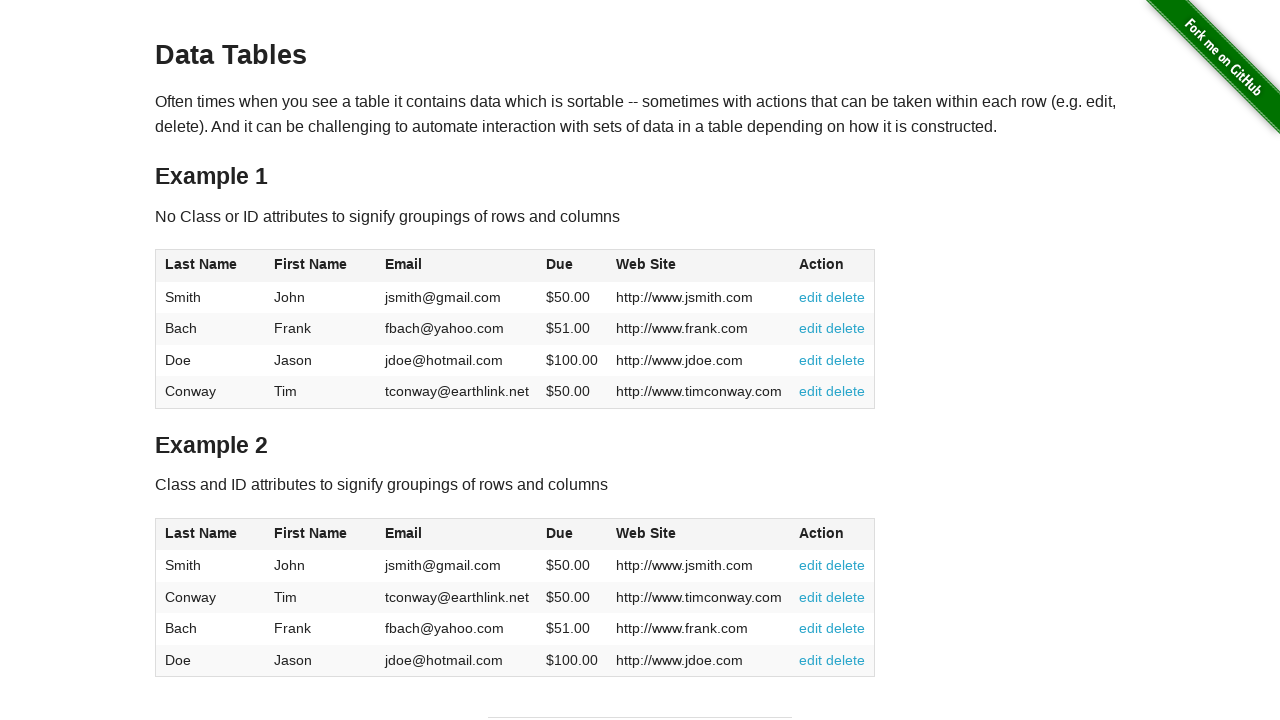

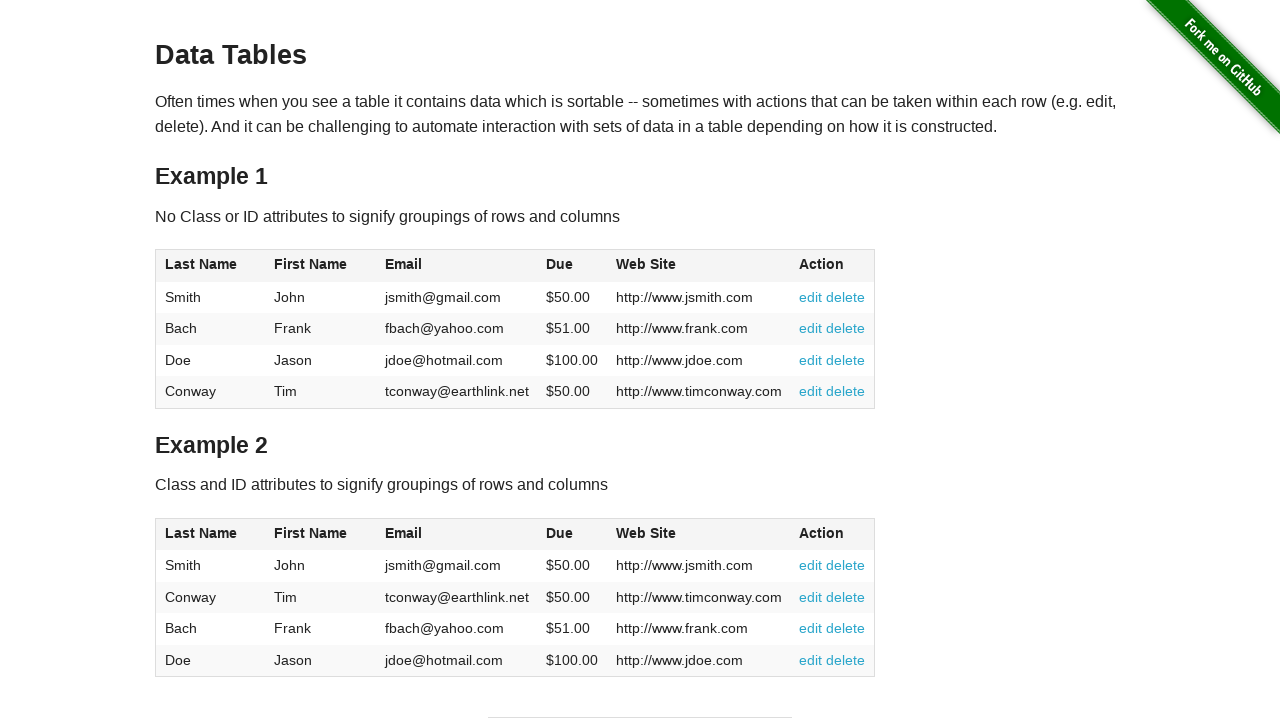